Tests iframe interaction by switching to an iframe and entering text into an input field

Starting URL: https://demo.automationtesting.in/Frames.html

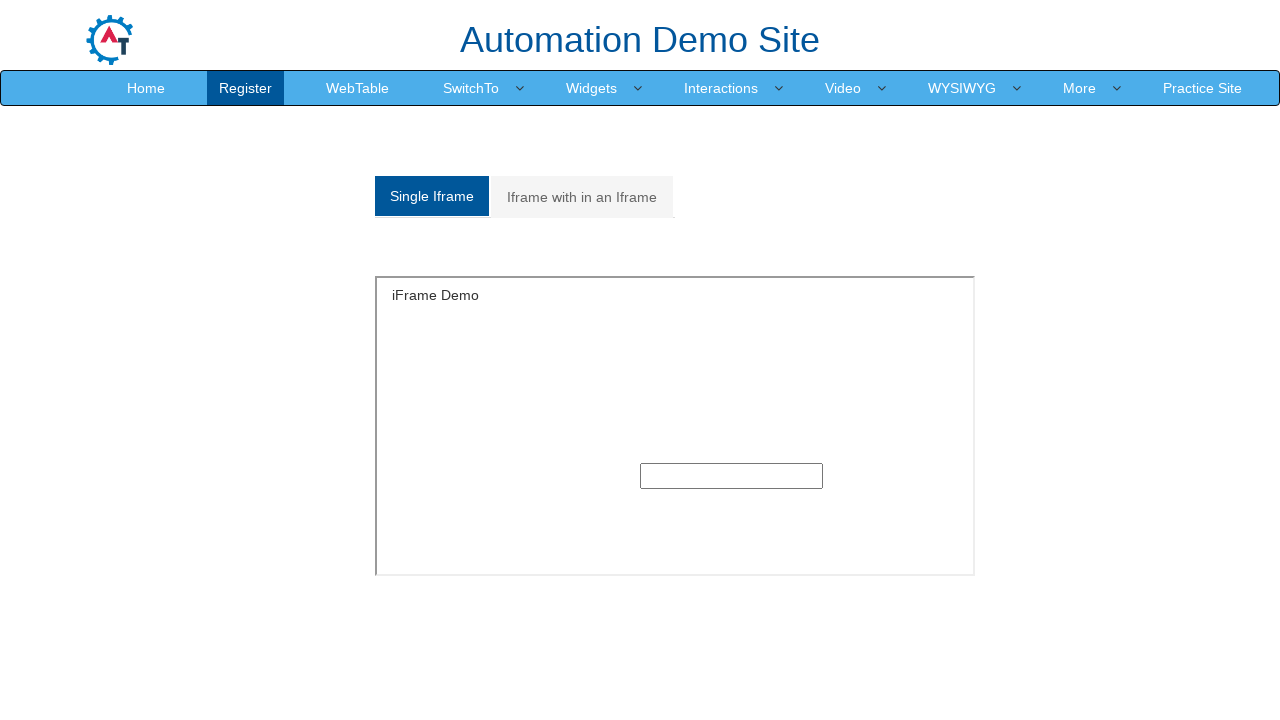

Navigated to frame interaction test page
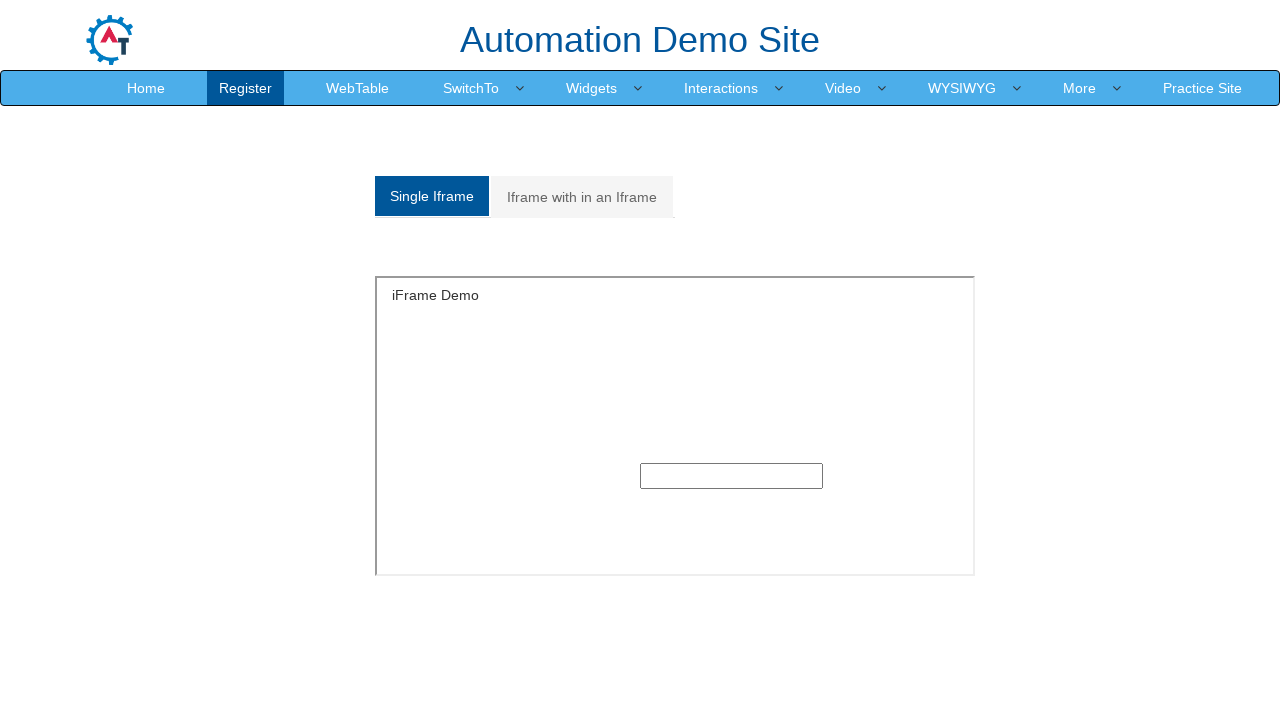

Located and switched to iframe with id 'singleframe'
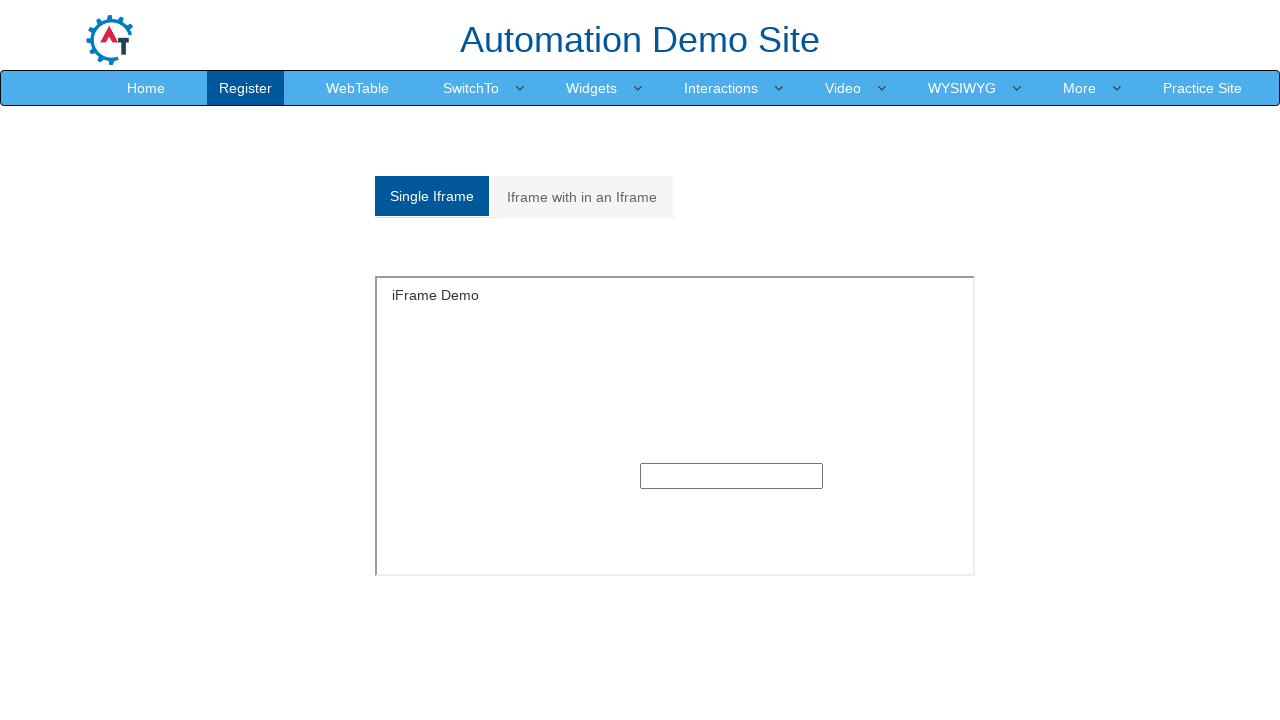

Filled input field inside iframe with 'This is text box' on iframe#singleframe >> internal:control=enter-frame >> input
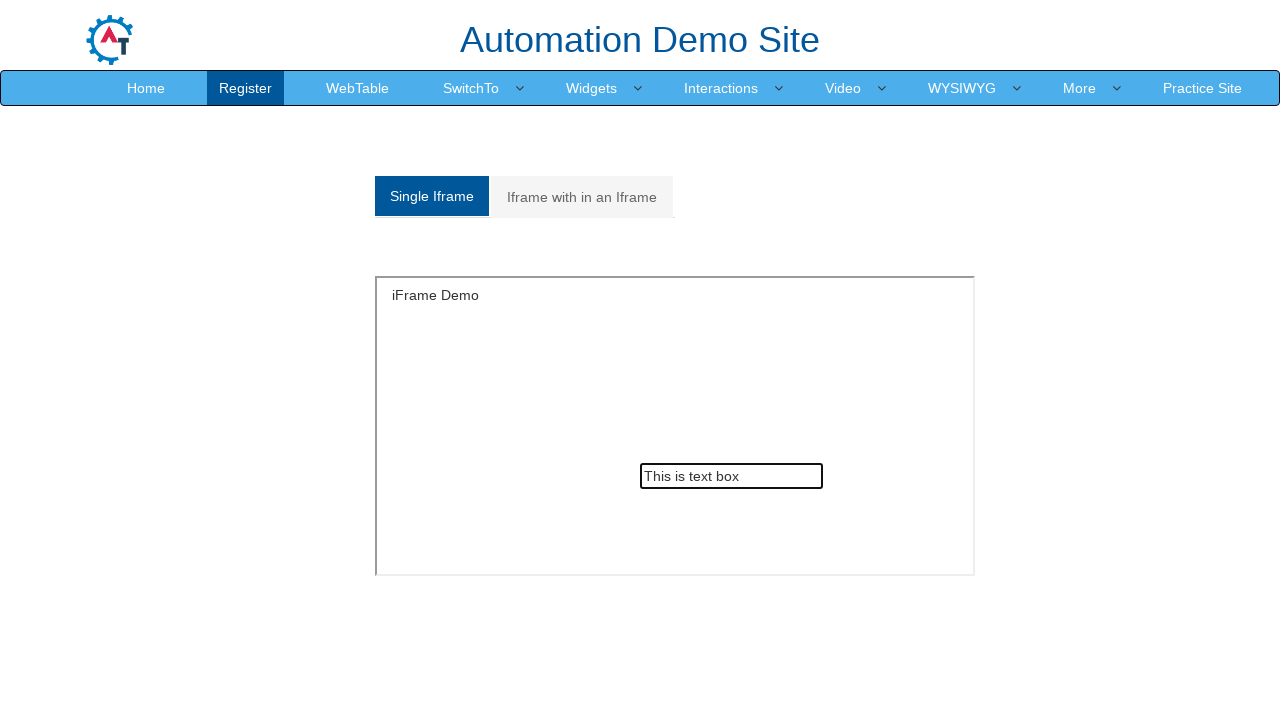

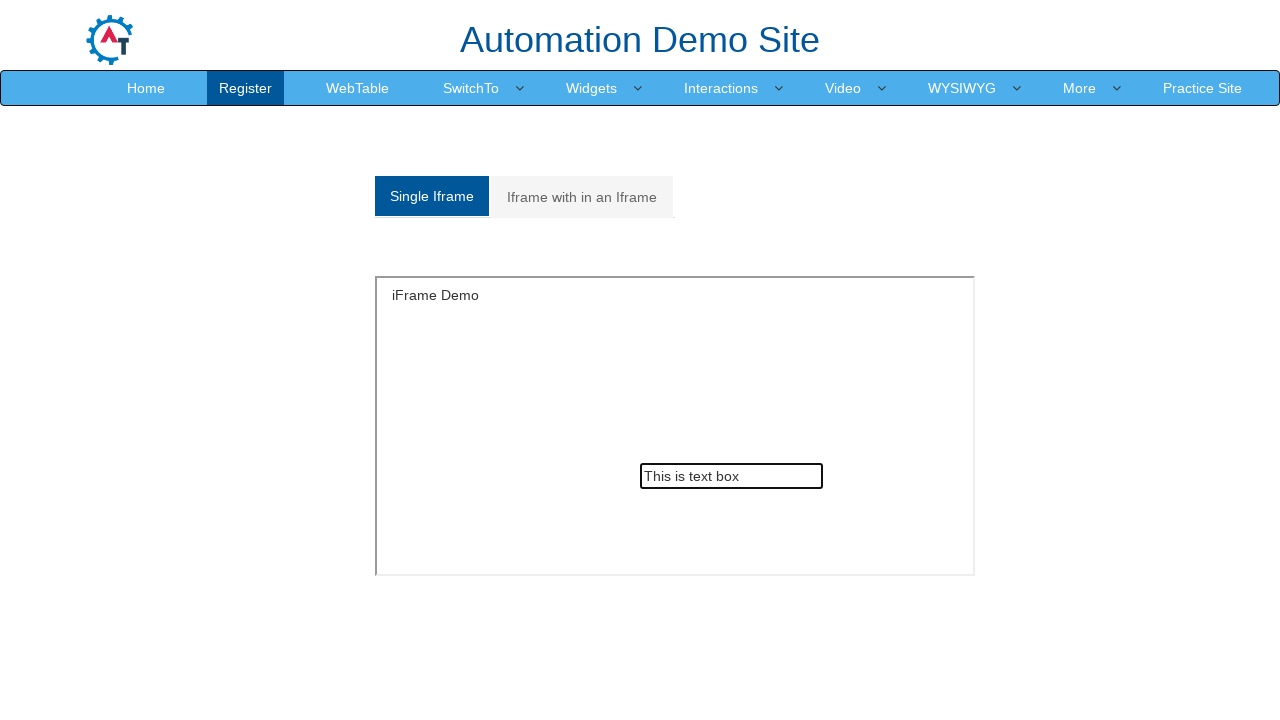